Navigates to Simplilearn website and maximizes the browser window

Starting URL: https://simplilearn.com

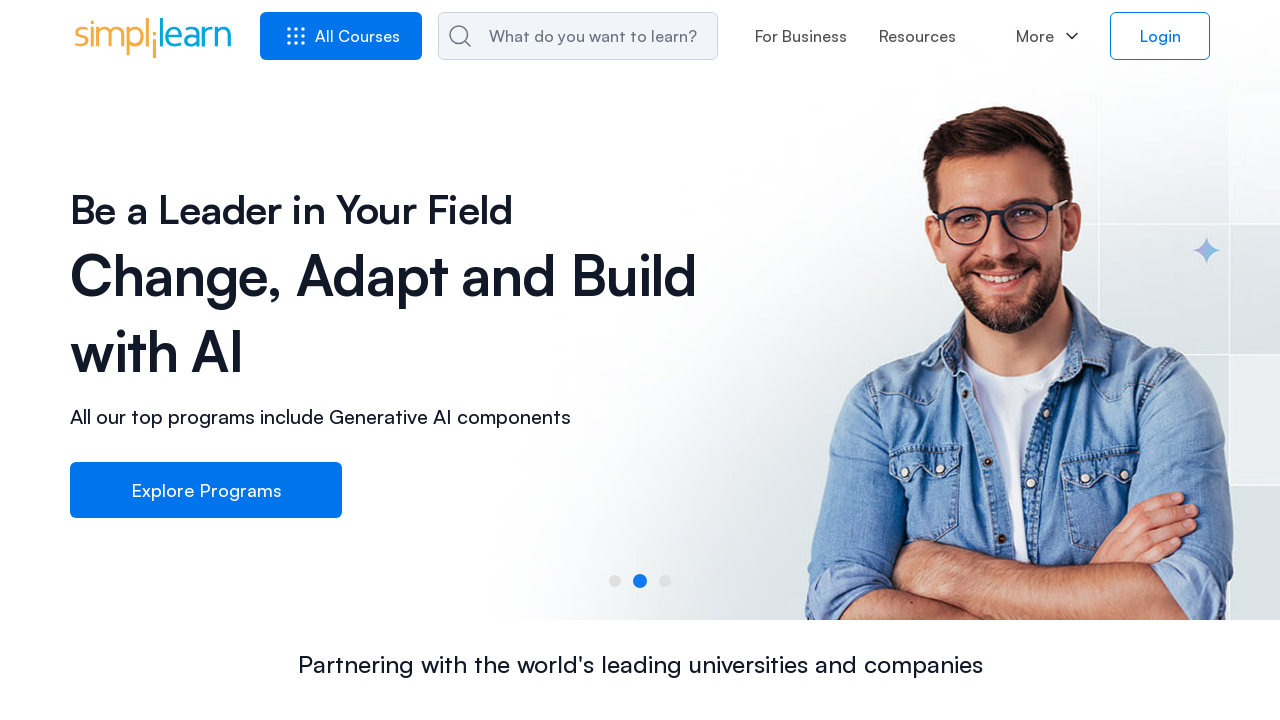

Set viewport size to 1920x1080 to maximize browser window
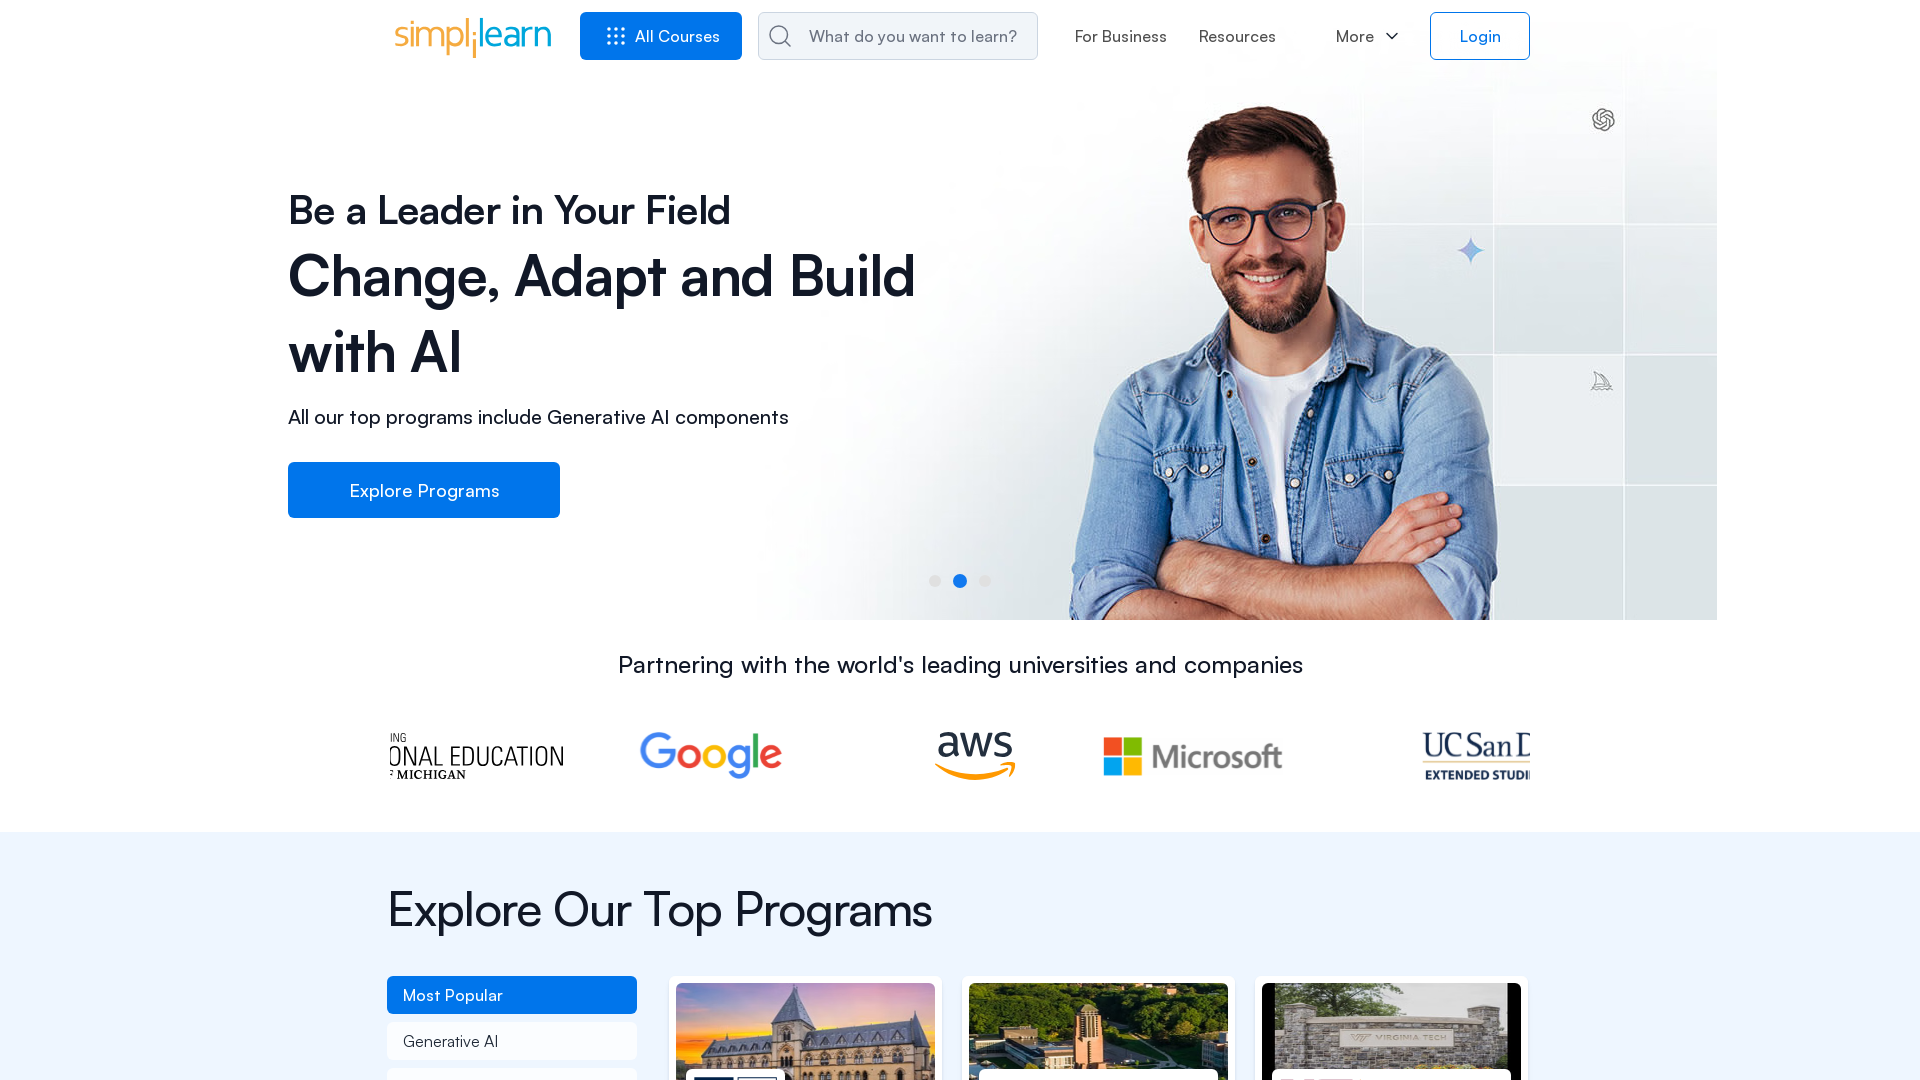

Simplilearn website loaded and DOM content ready
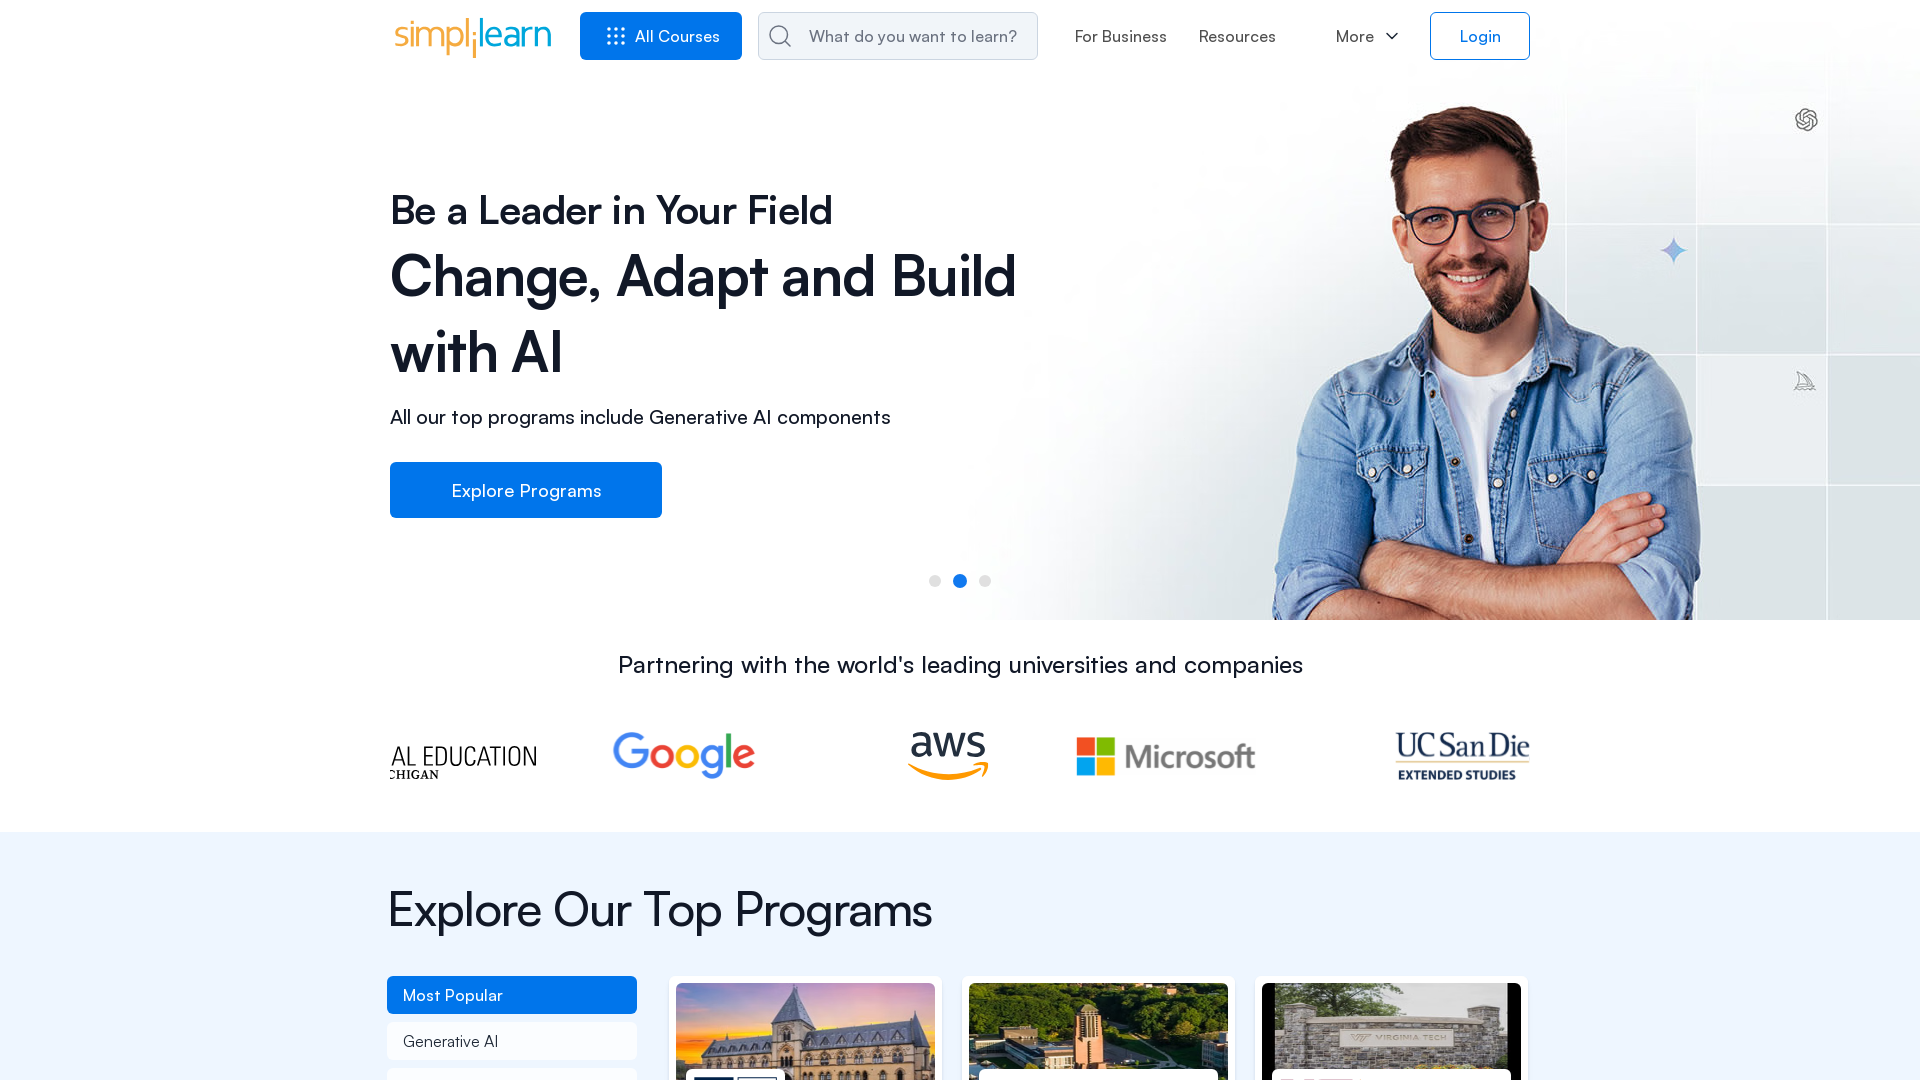

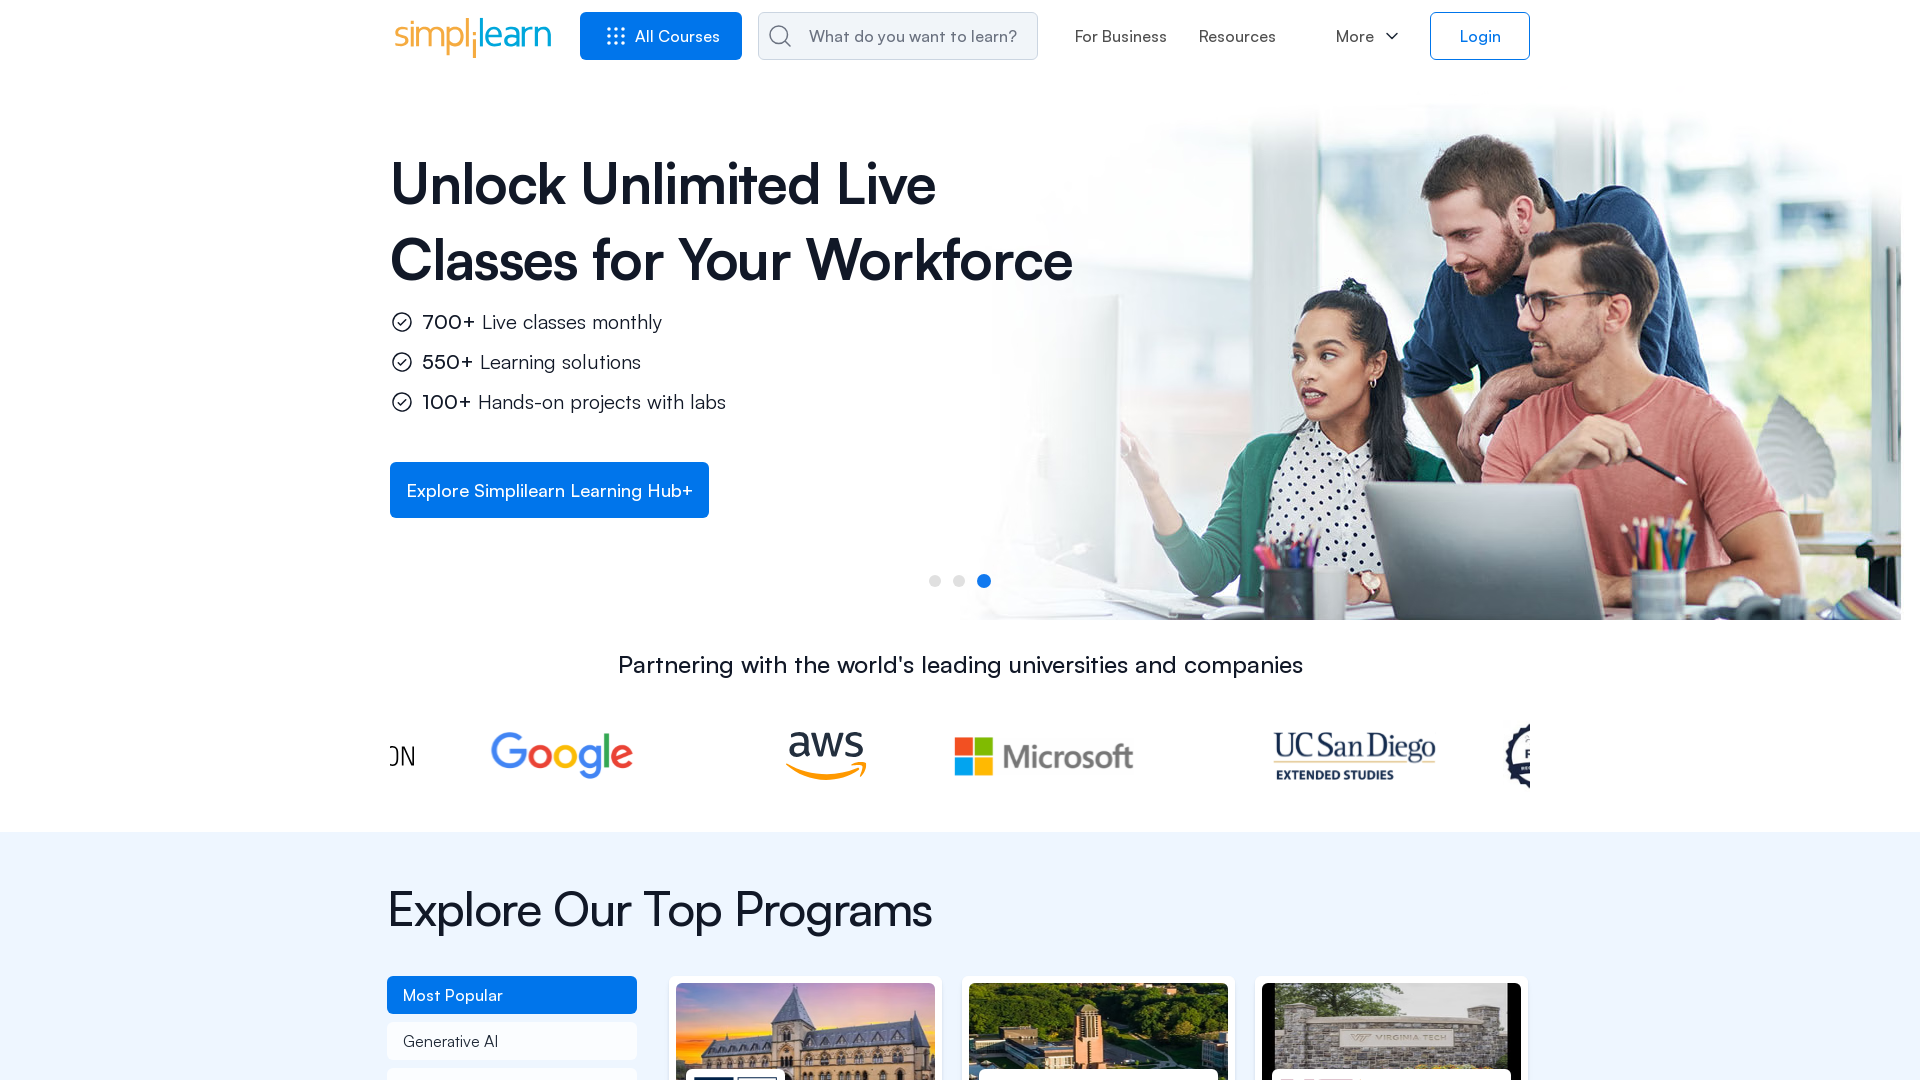